Tests filling out a text box form with user name, email, current address, and permanent address fields, then submits the form

Starting URL: https://demoqa.com/text-box

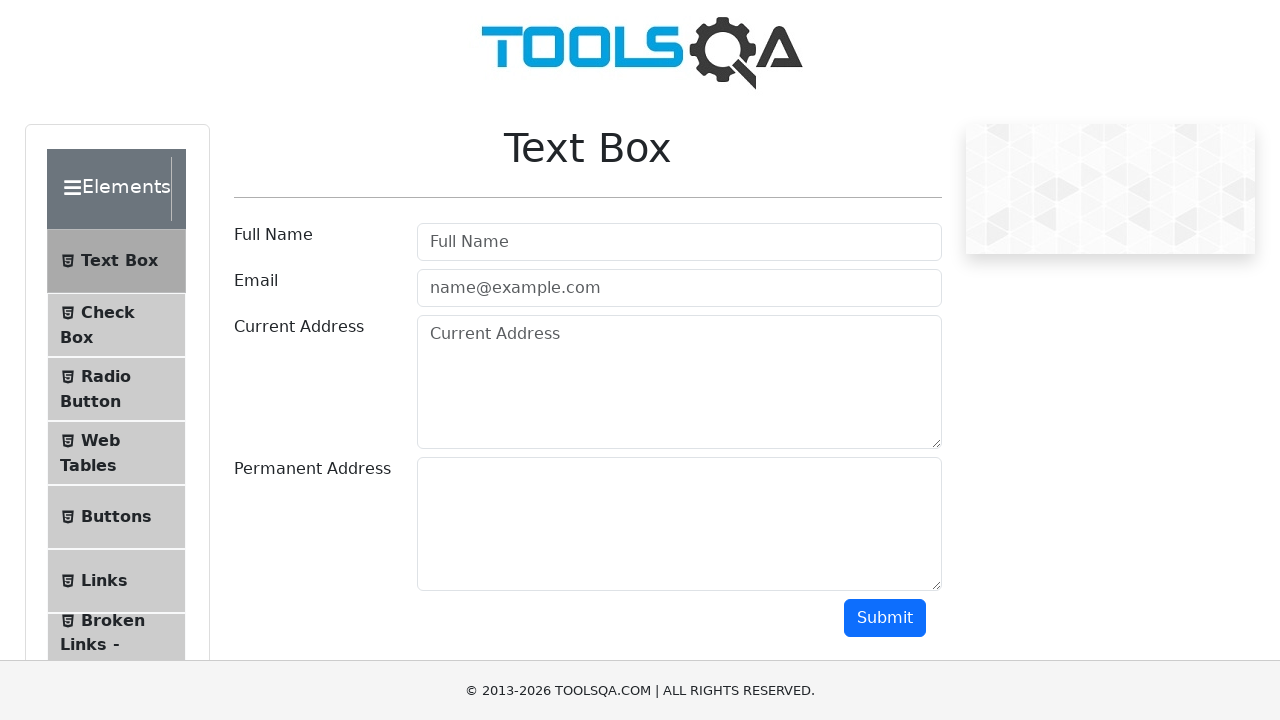

Filled user name field with 'Sworup' on #userName
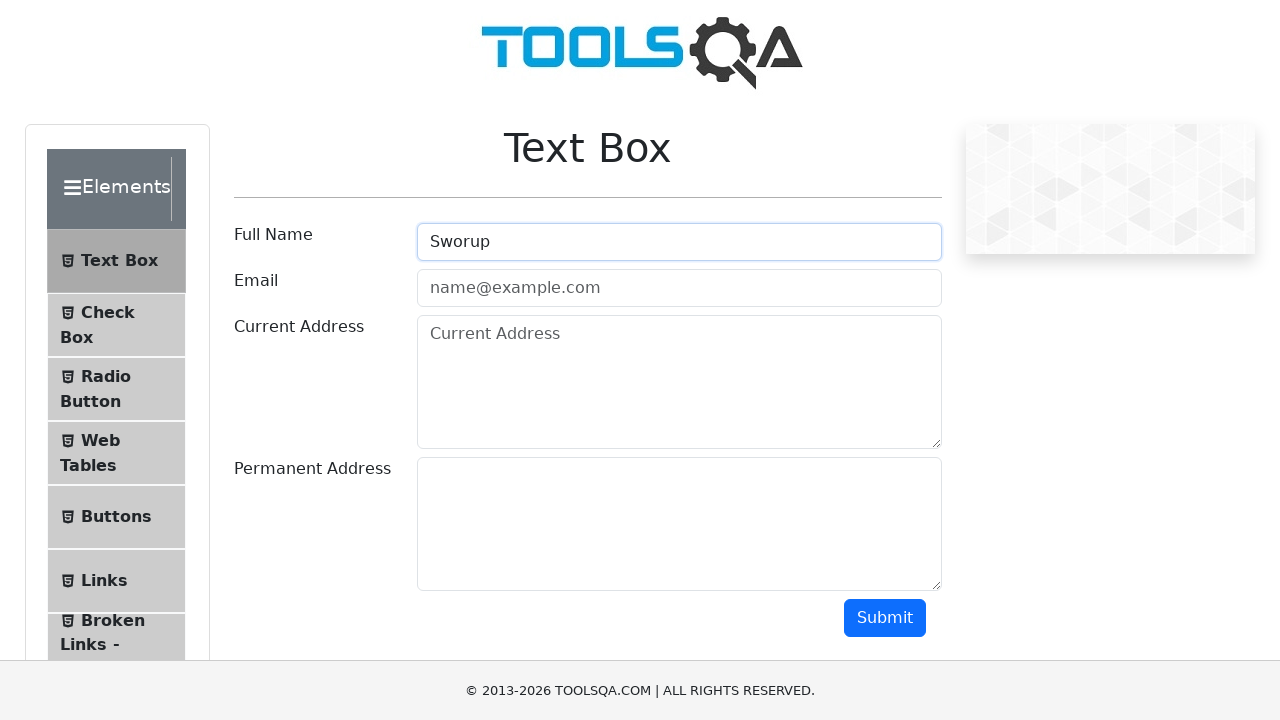

Filled email field with 'sworupemail@gmail.com' on #userEmail
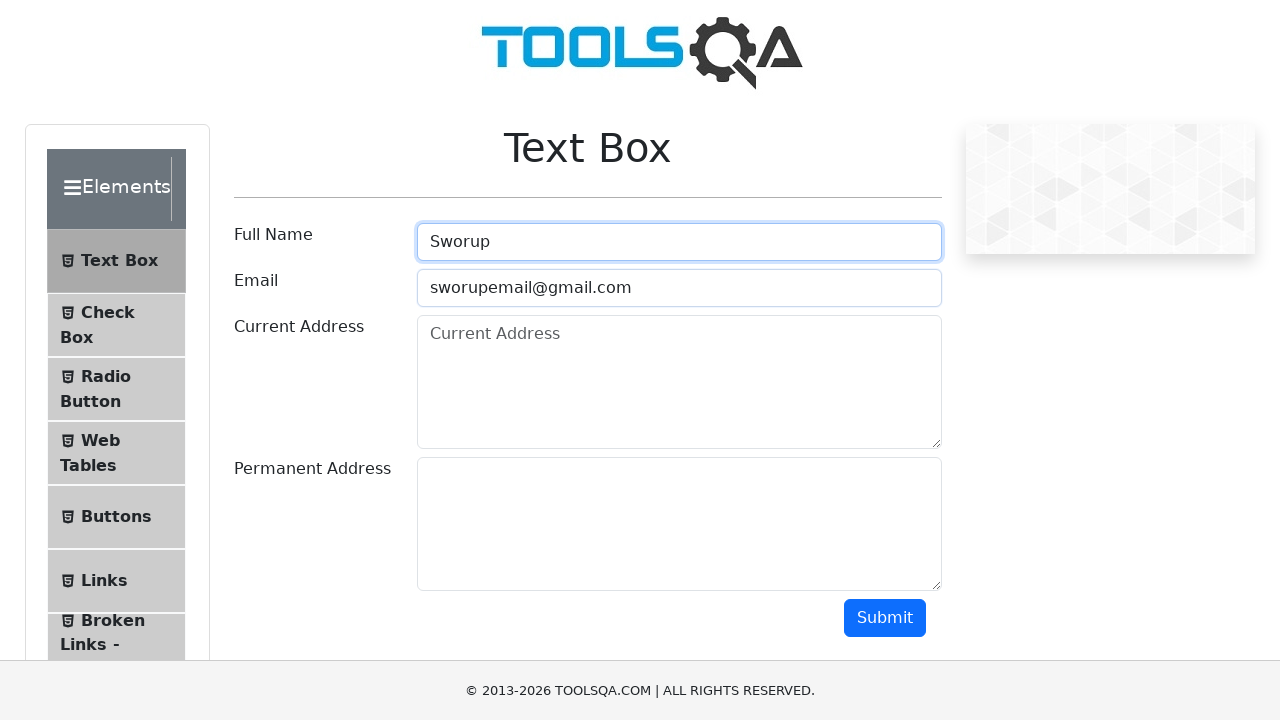

Filled current address field with 'Baneshwor' on #currentAddress
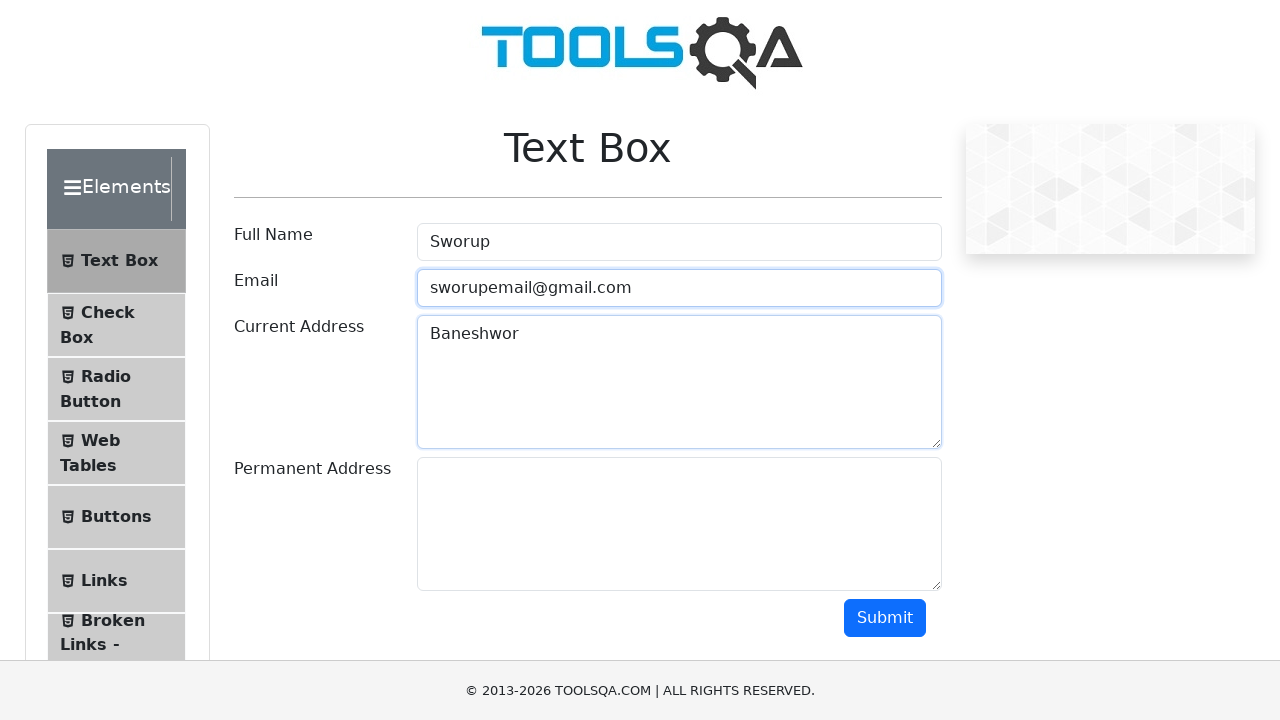

Filled permanent address field with 'Banasthali,KTM, Nepal' on #permanentAddress
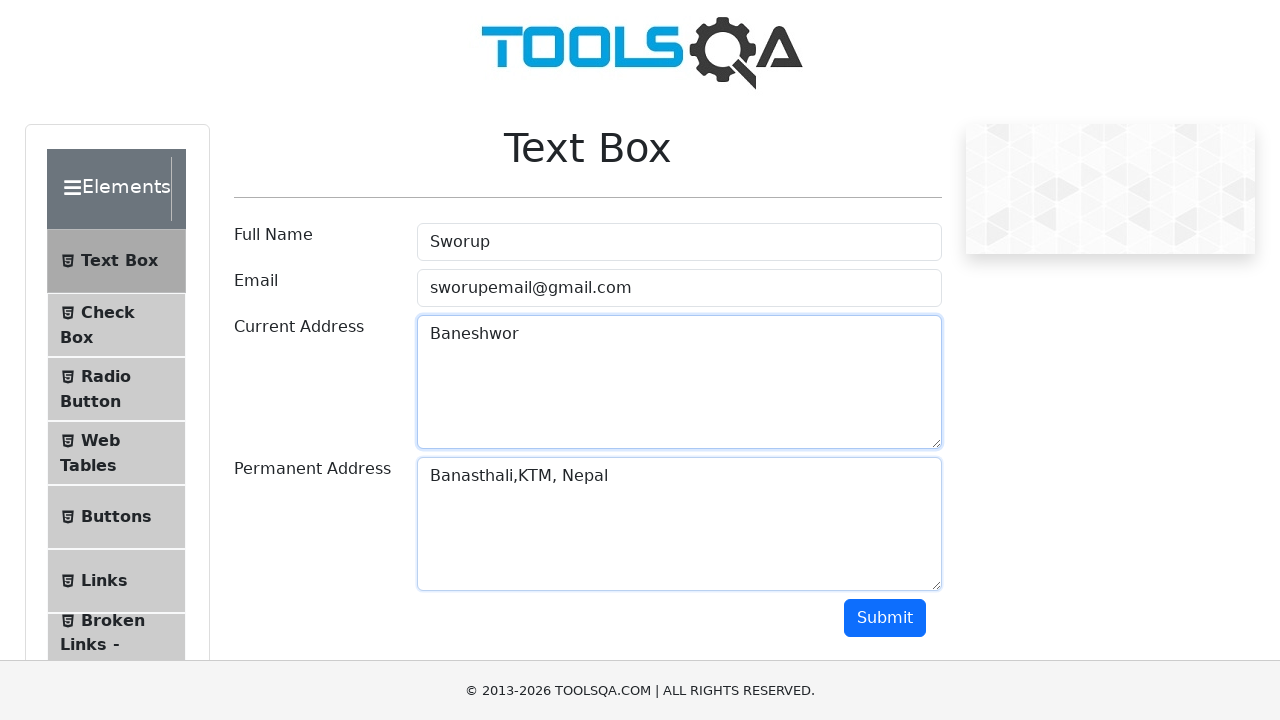

Clicked submit button to submit the form at (885, 618) on #submit
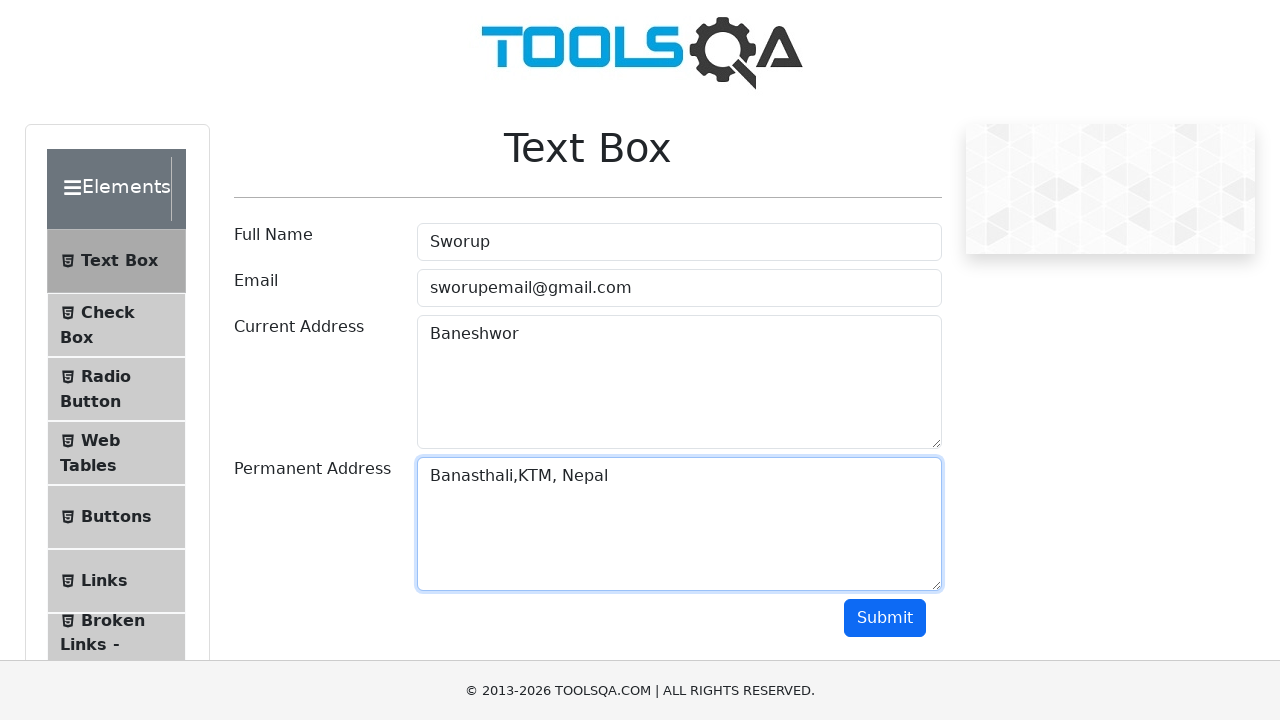

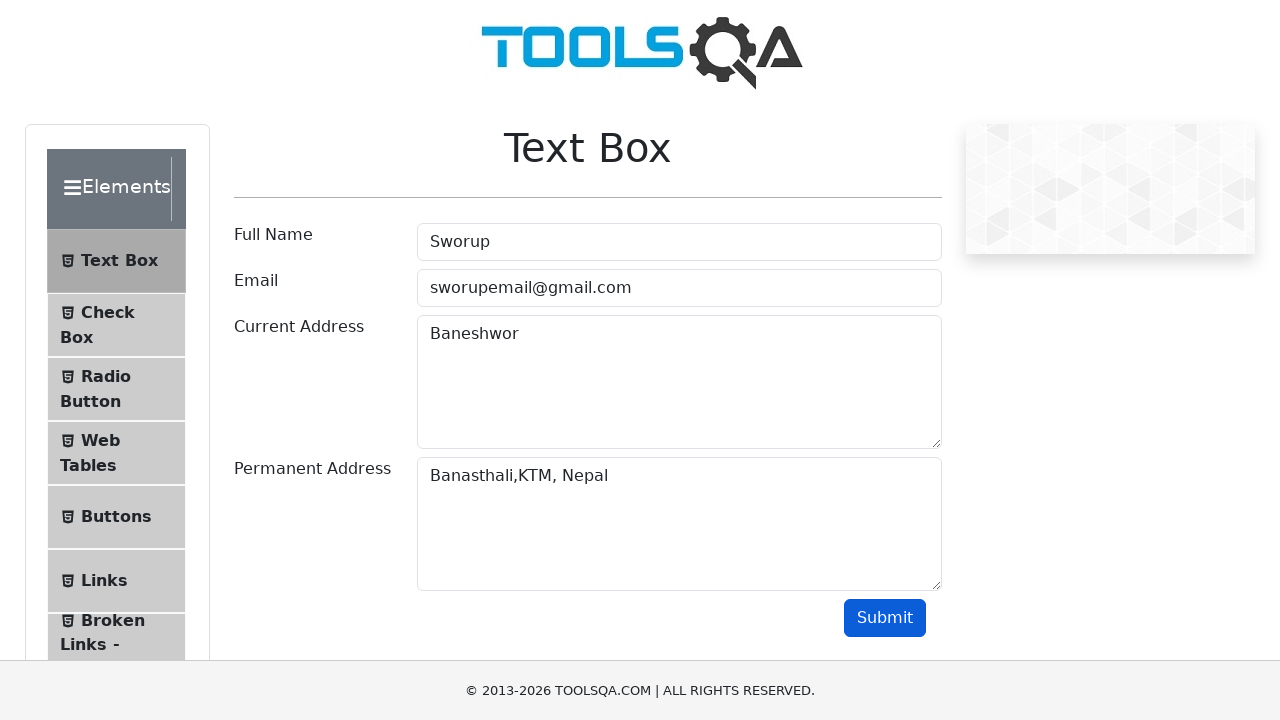